Clicks the Inflectra Corporation link in the footer and verifies the Inflectra page loads

Starting URL: http://www.uitestingplayground.com/clientdelay

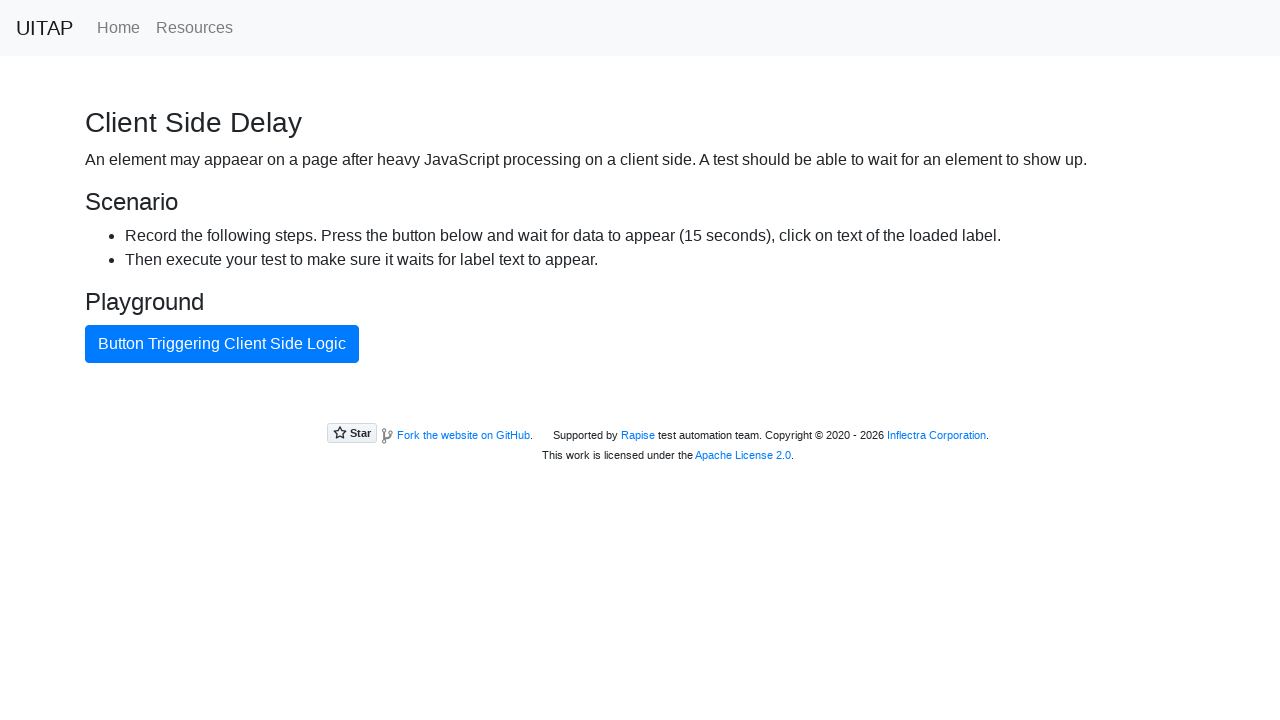

Clicked the Inflectra Corporation link in the footer at (936, 435) on a[href='https://www.inflectra.com/']
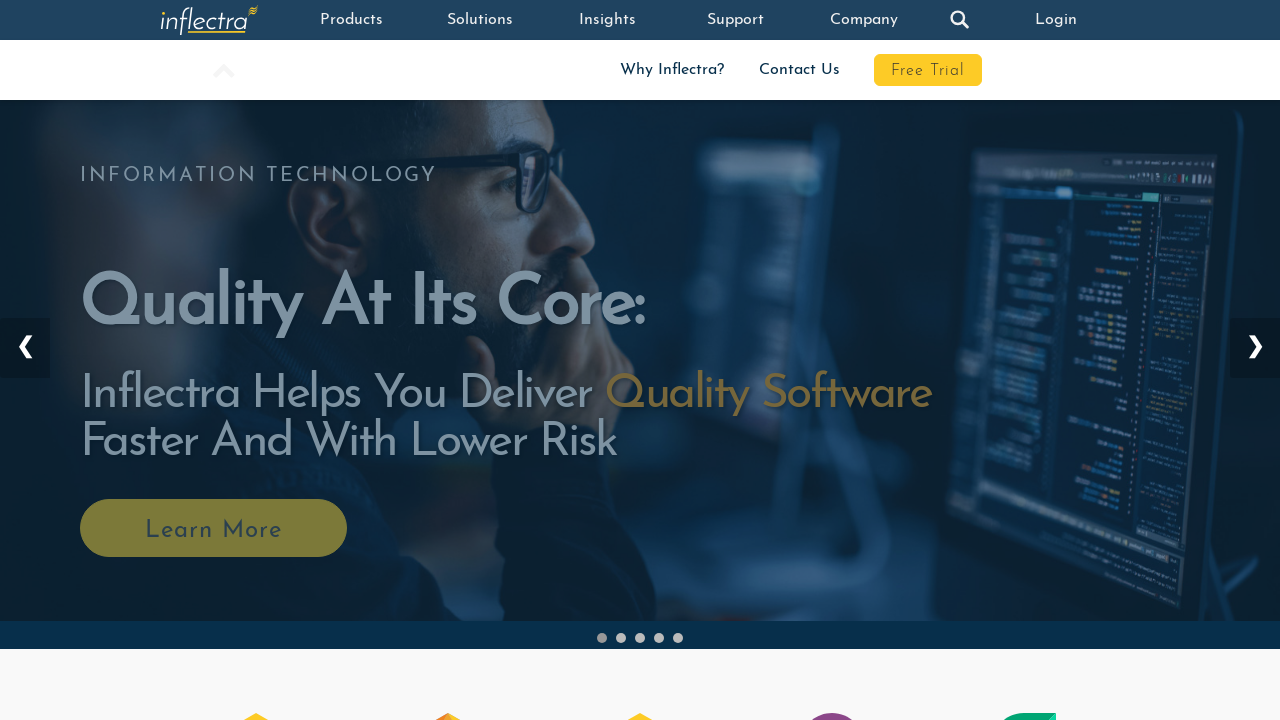

Waited for Inflectra page title to load
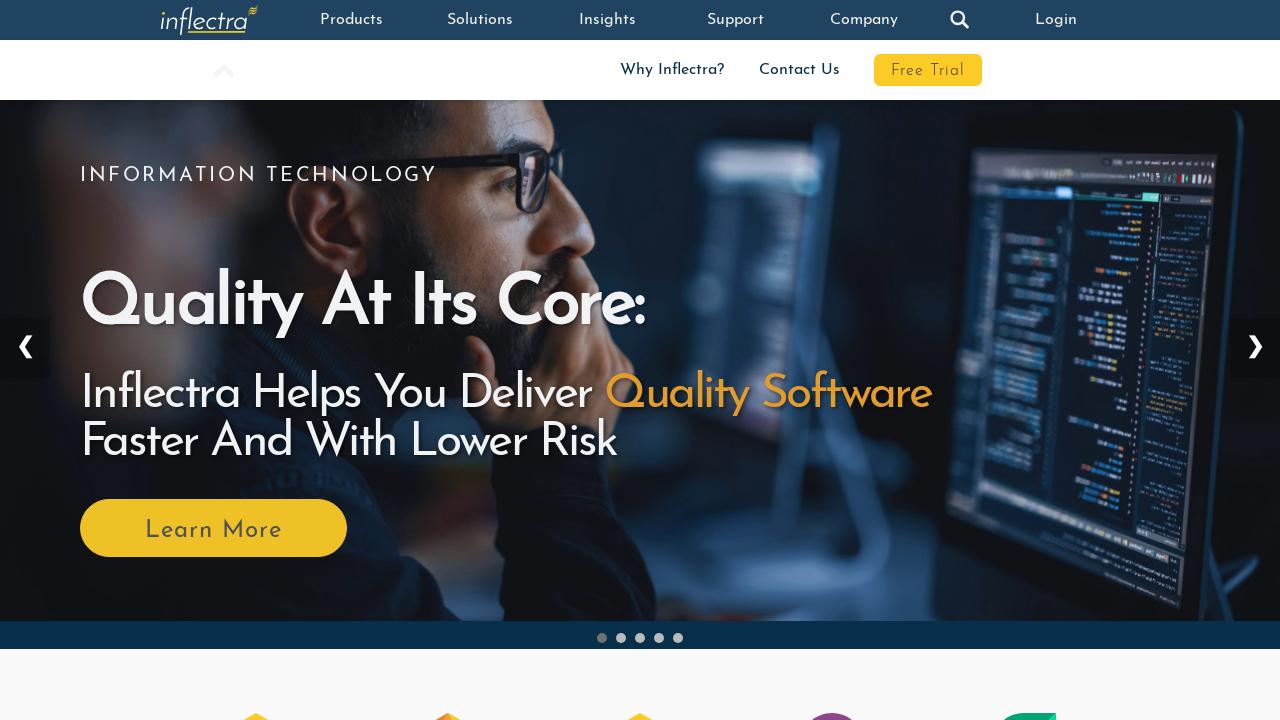

Verified that Inflectra page title is visible
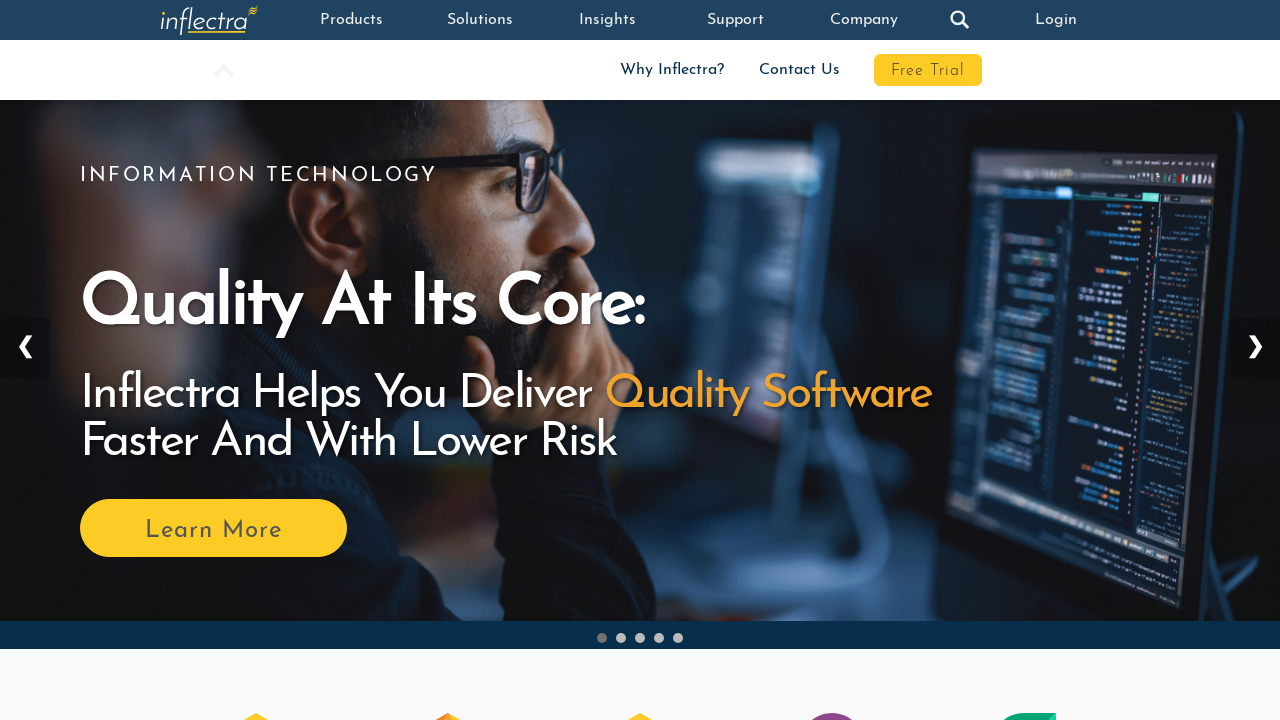

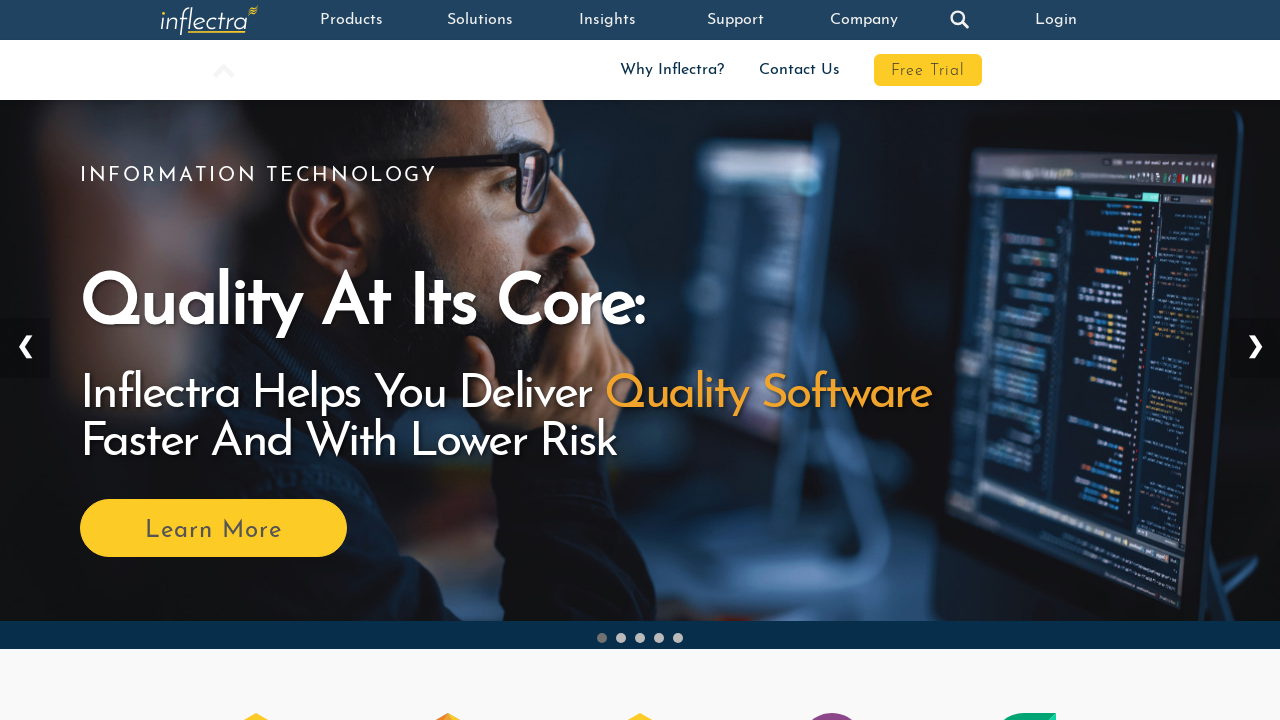